Navigates to a Sauce Labs test page and retrieves the page title

Starting URL: http://saucelabs.com/test/guinea-pig

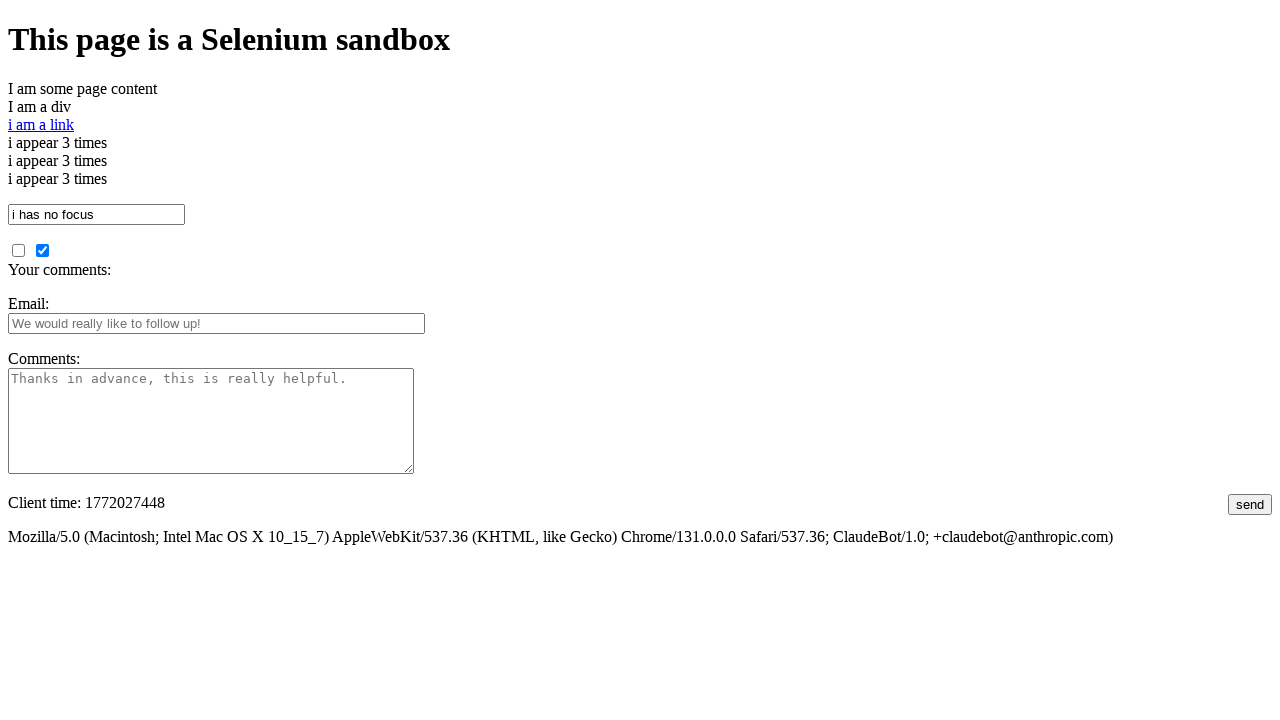

Navigated to Sauce Labs test page
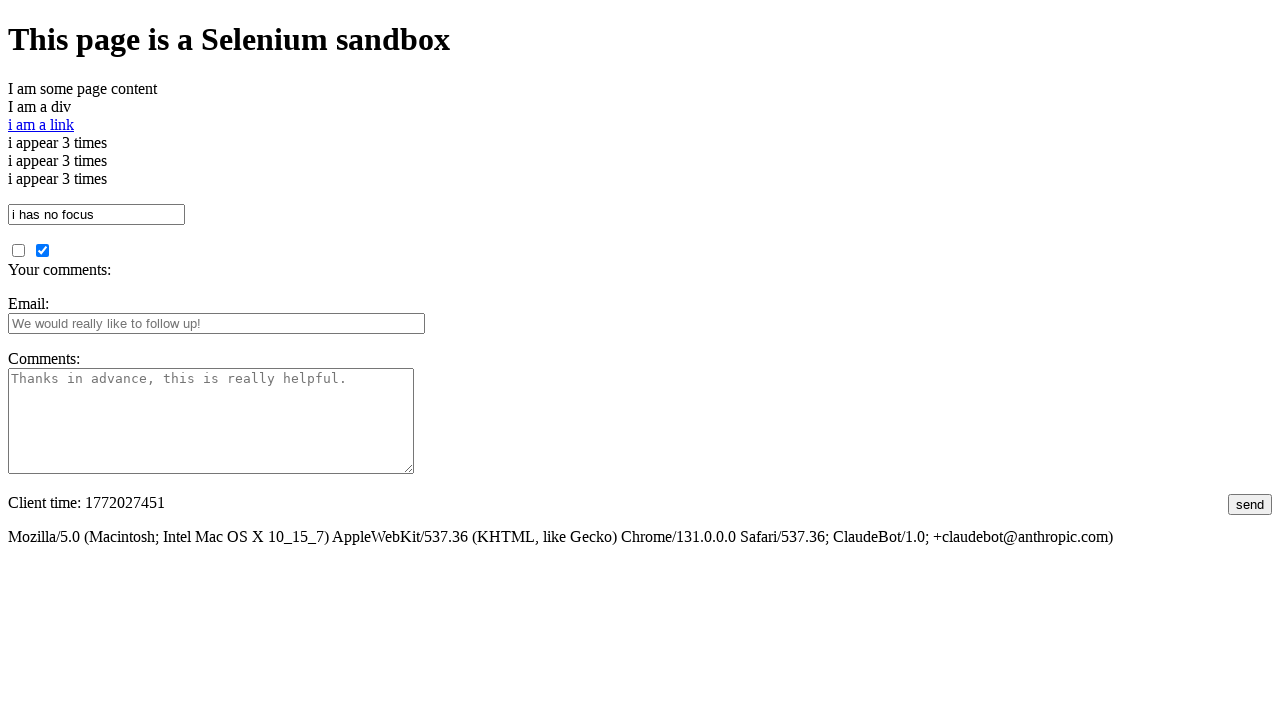

Retrieved page title
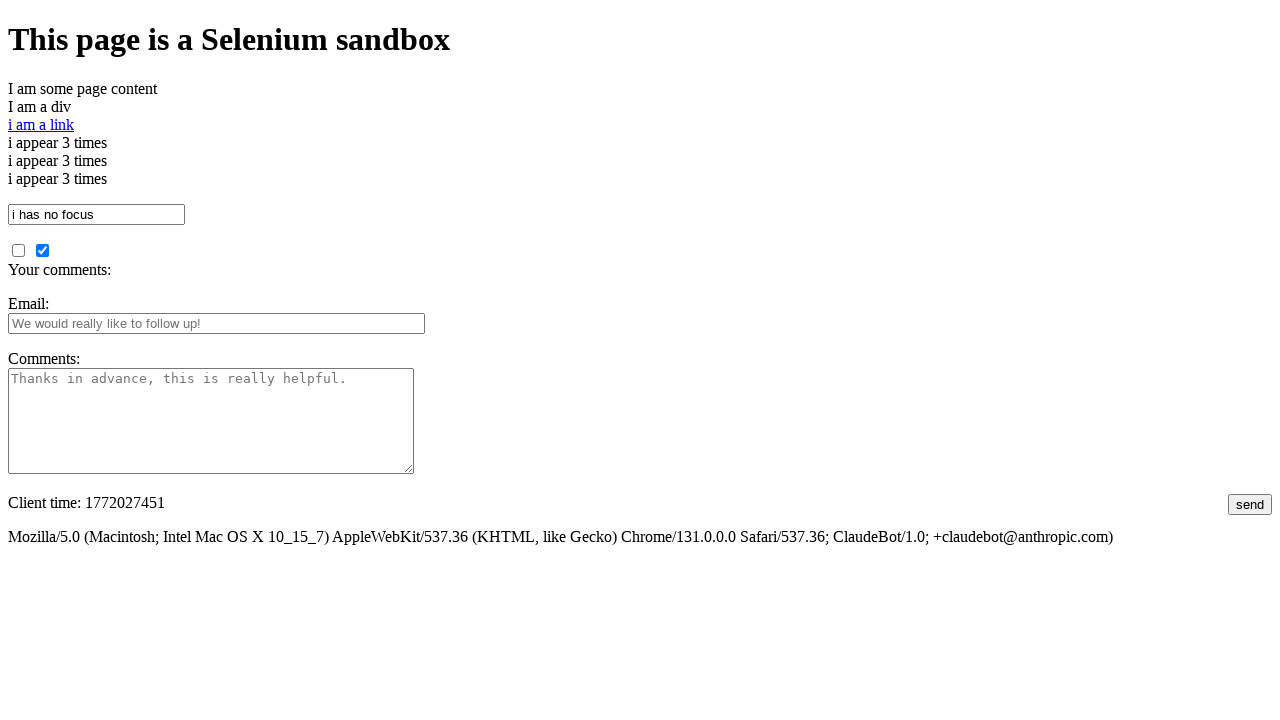

Page title is: I am a page title - Sauce Labs
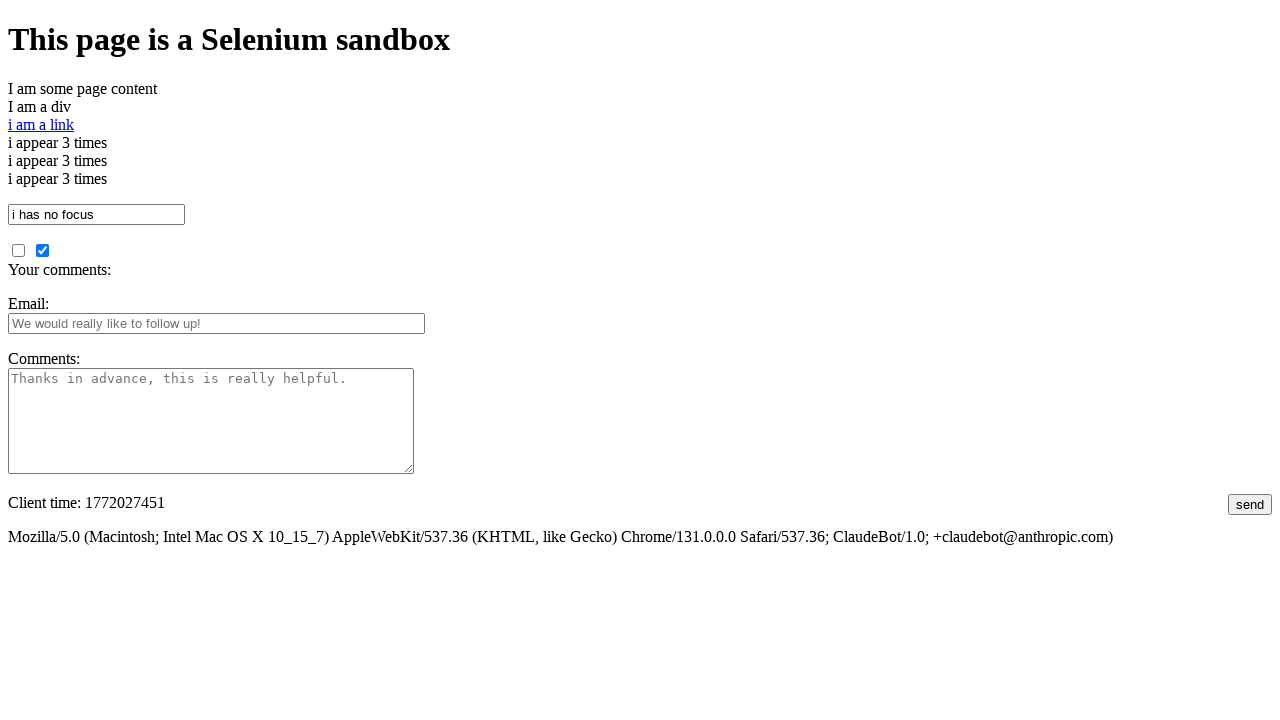

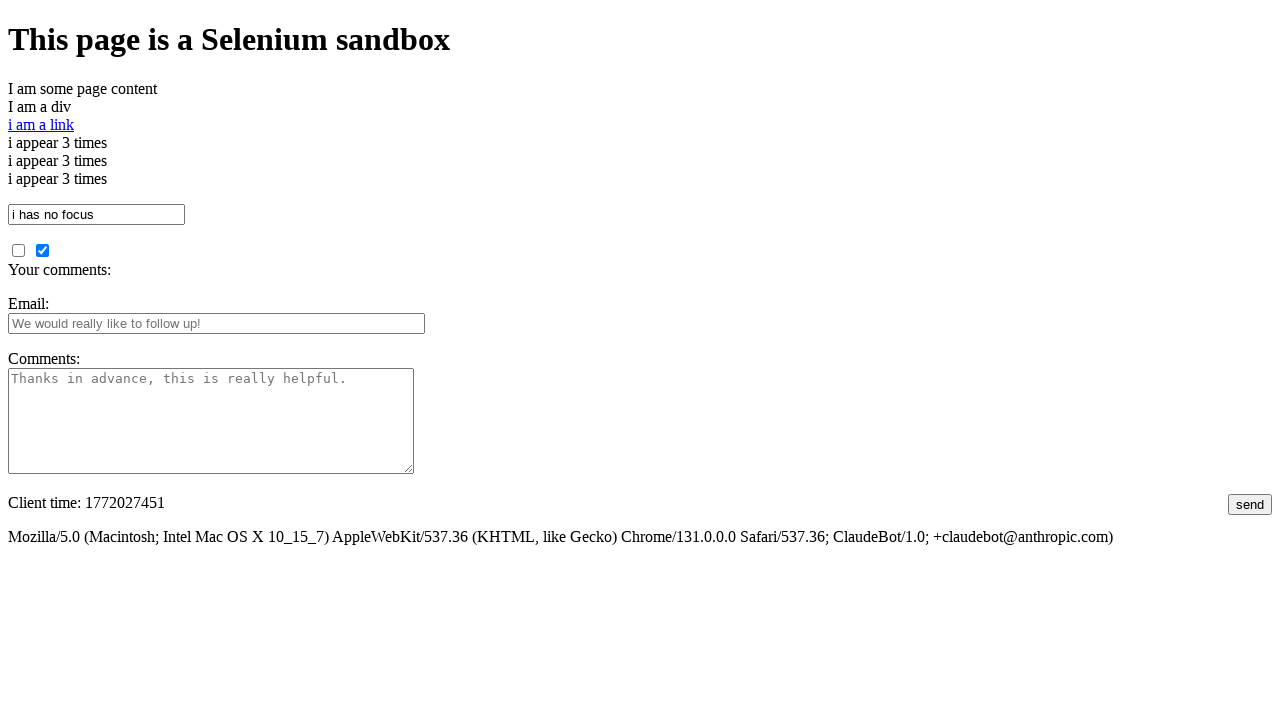